Tests interacting with SVG elements by navigating to a SelectorShub tutorial page and clicking on an SVG path element (likely a social media icon)

Starting URL: https://selectorshub.com/how-to-automate-svg-elements-in-selenium-cypress-playwright-etc/

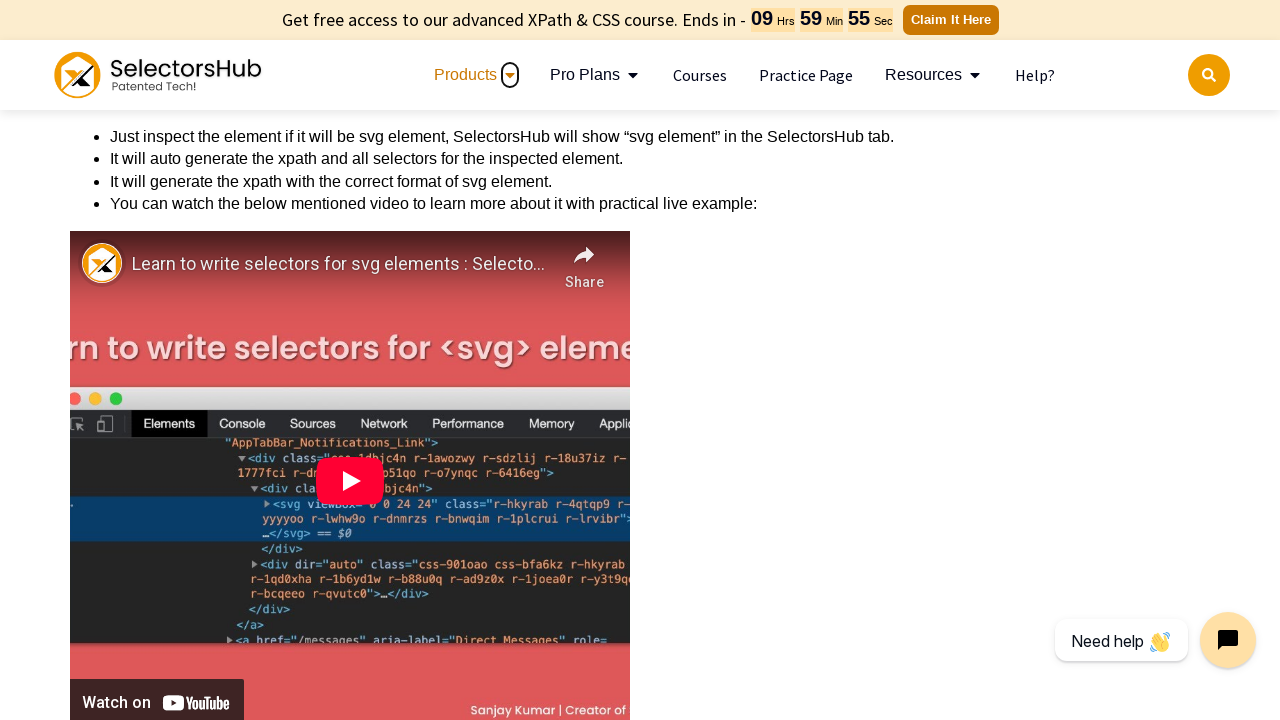

Waited for page to fully load (networkidle state)
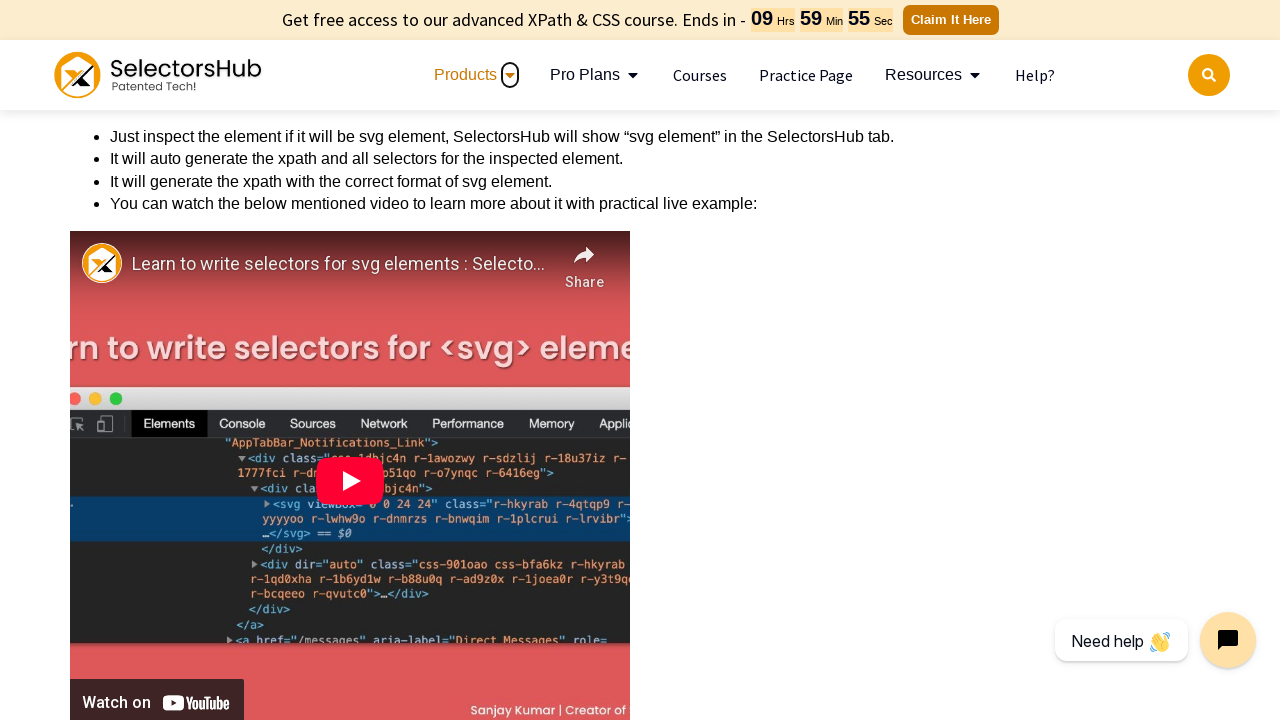

Located SVG path element (Facebook icon)
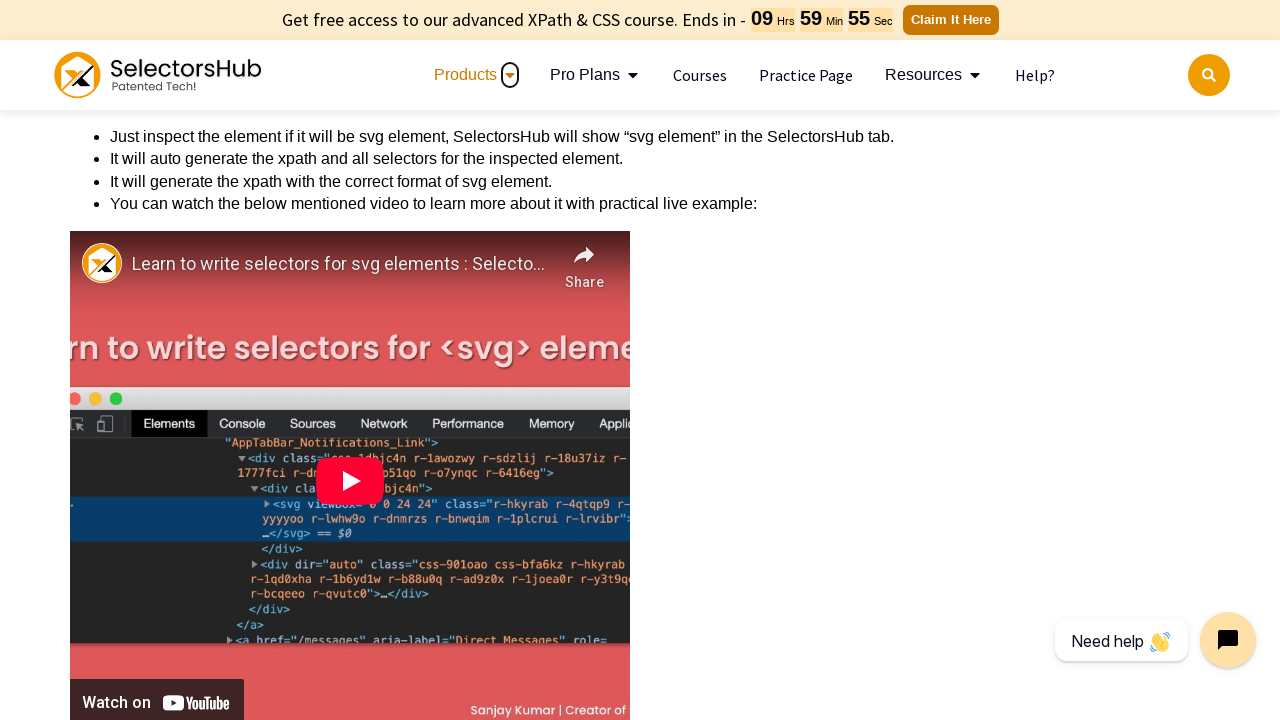

Clicked on SVG path element (Facebook icon) at (998, 688) on xpath=//*[name()='path' and contains(@d,'M549.655 1')]
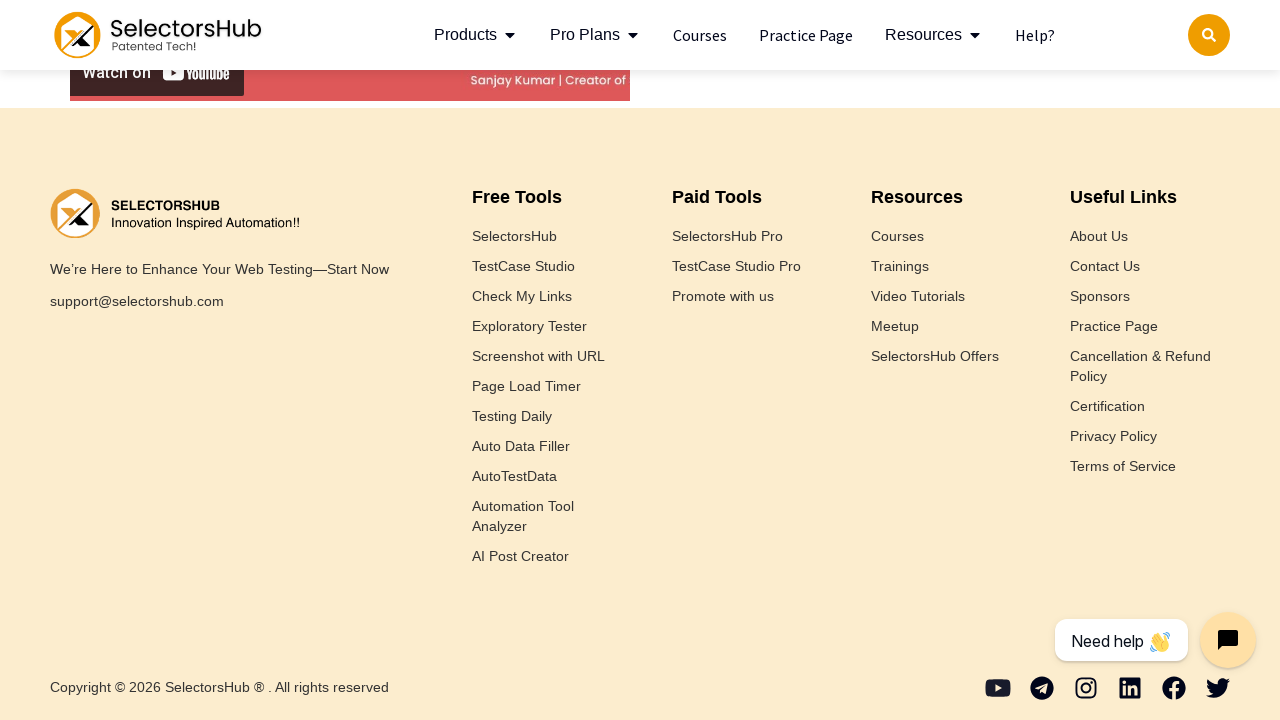

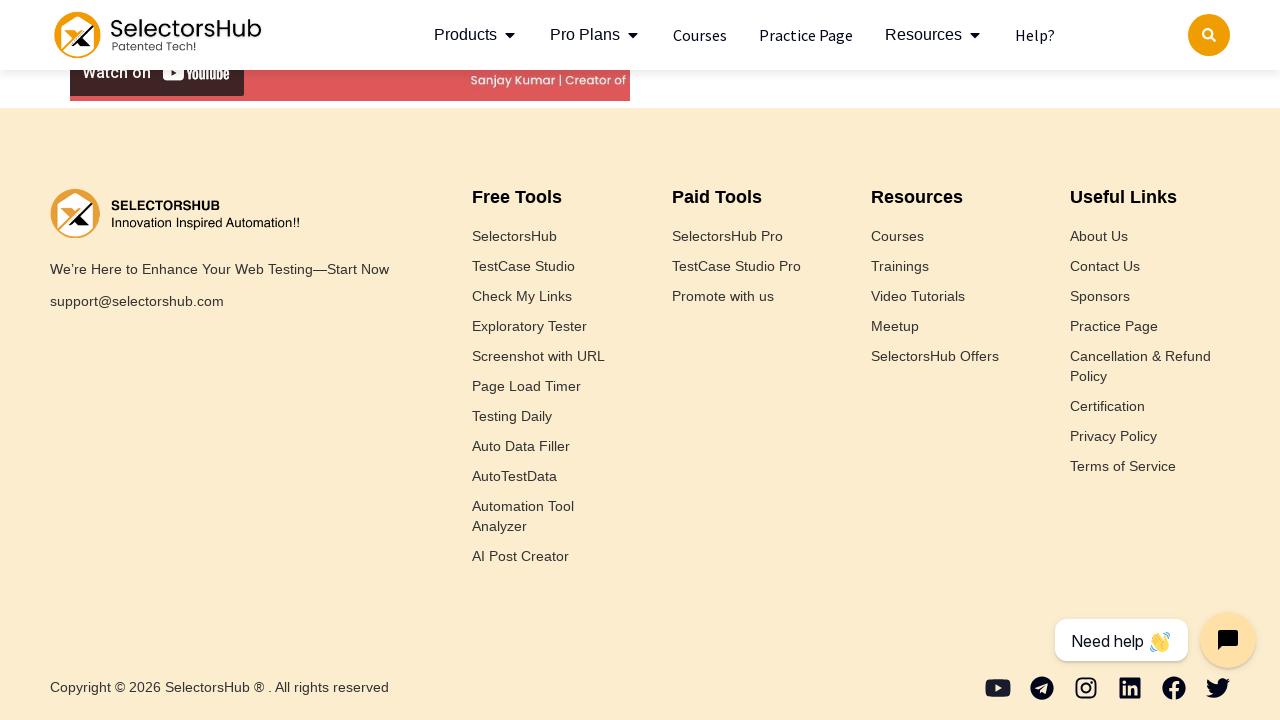